Tests dropdown selection and radio button functionality on a practice page by selecting "Consultant" from a dropdown, clicking the "User" radio button, and dismissing the resulting popup.

Starting URL: https://rahulshettyacademy.com/loginpagePractise/

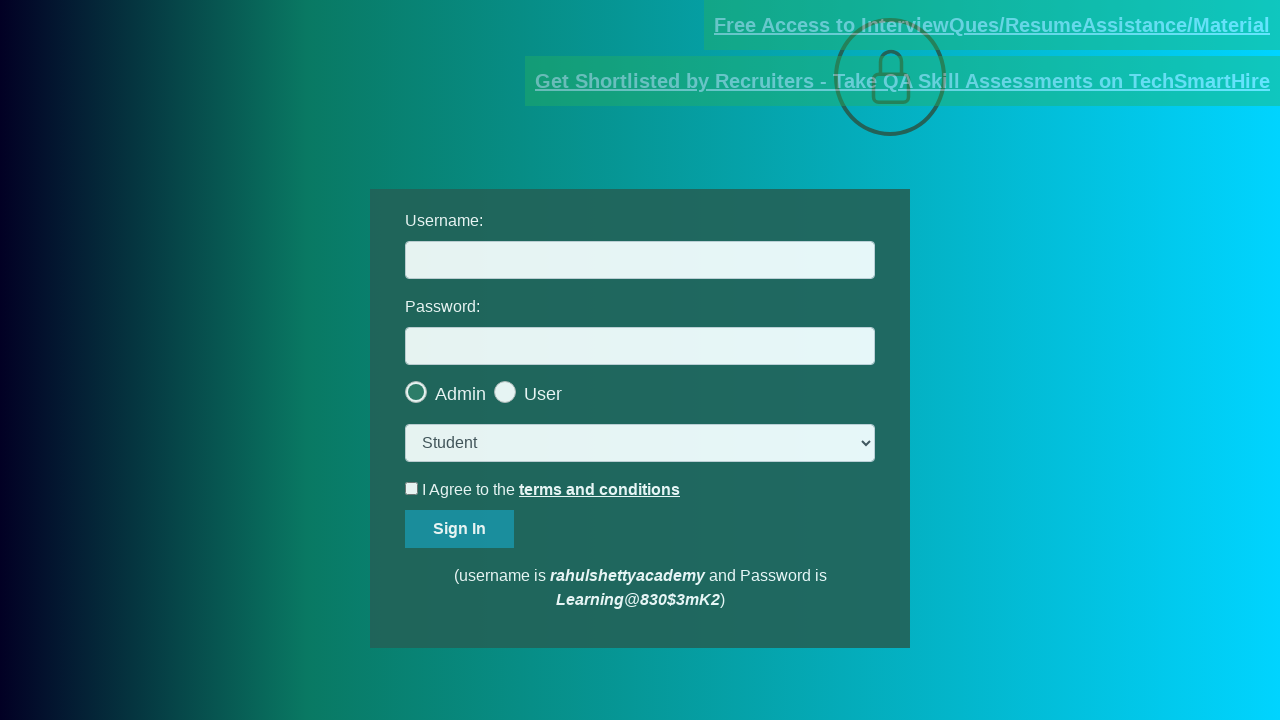

Cleared the username input box on input[name='username']
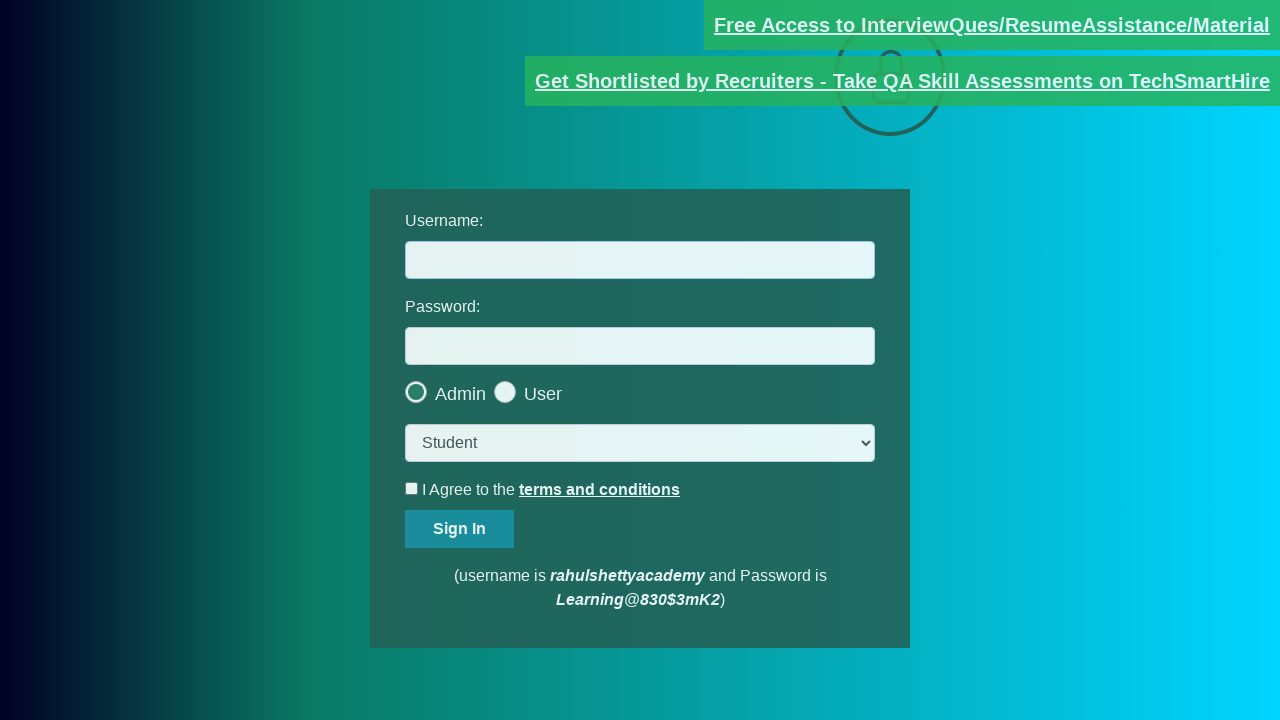

Cleared the password input box on input[name='password']
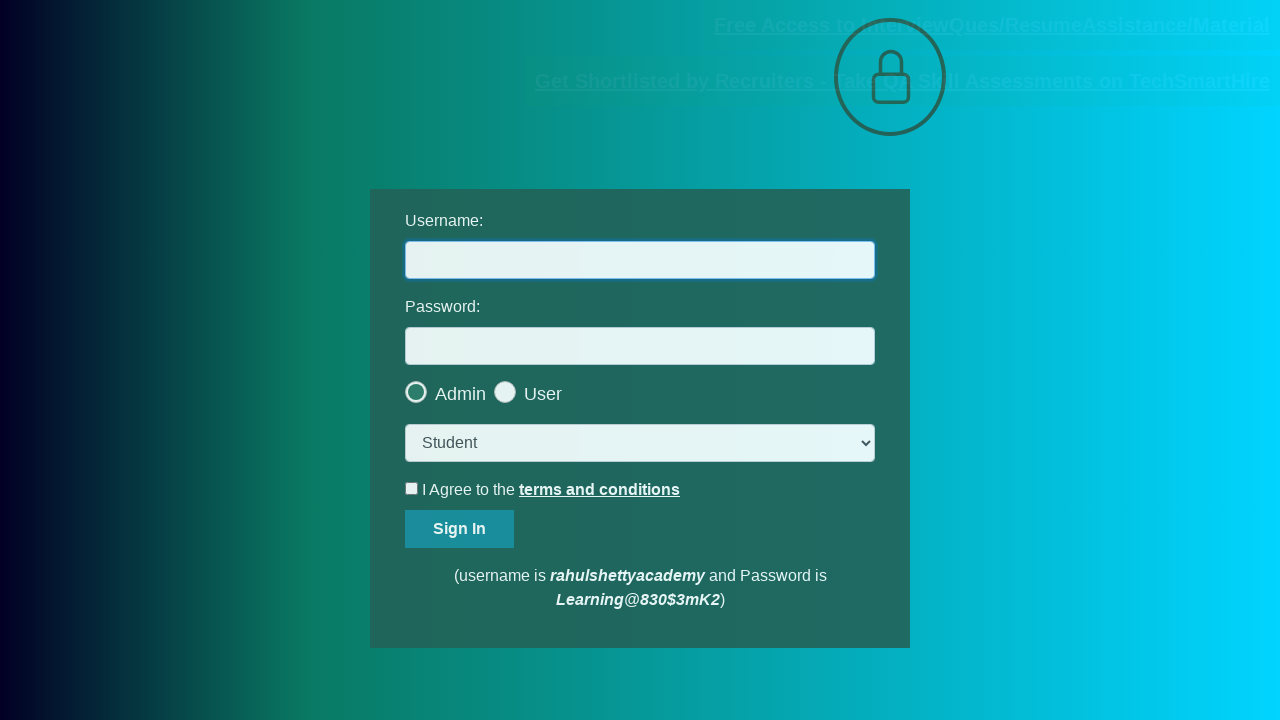

Selected 'Consultant' from the dropdown menu on select.form-control
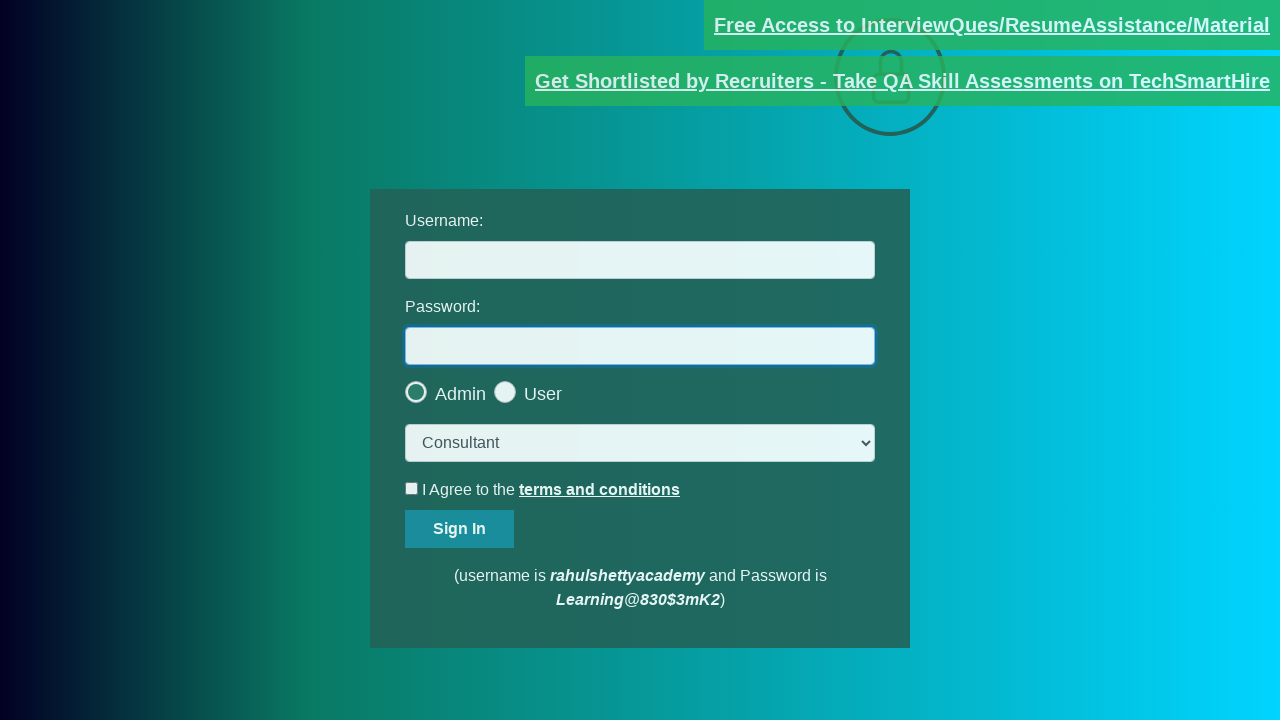

Clicked the 'User' radio button at (543, 394) on .radiotextsty >> nth=-1
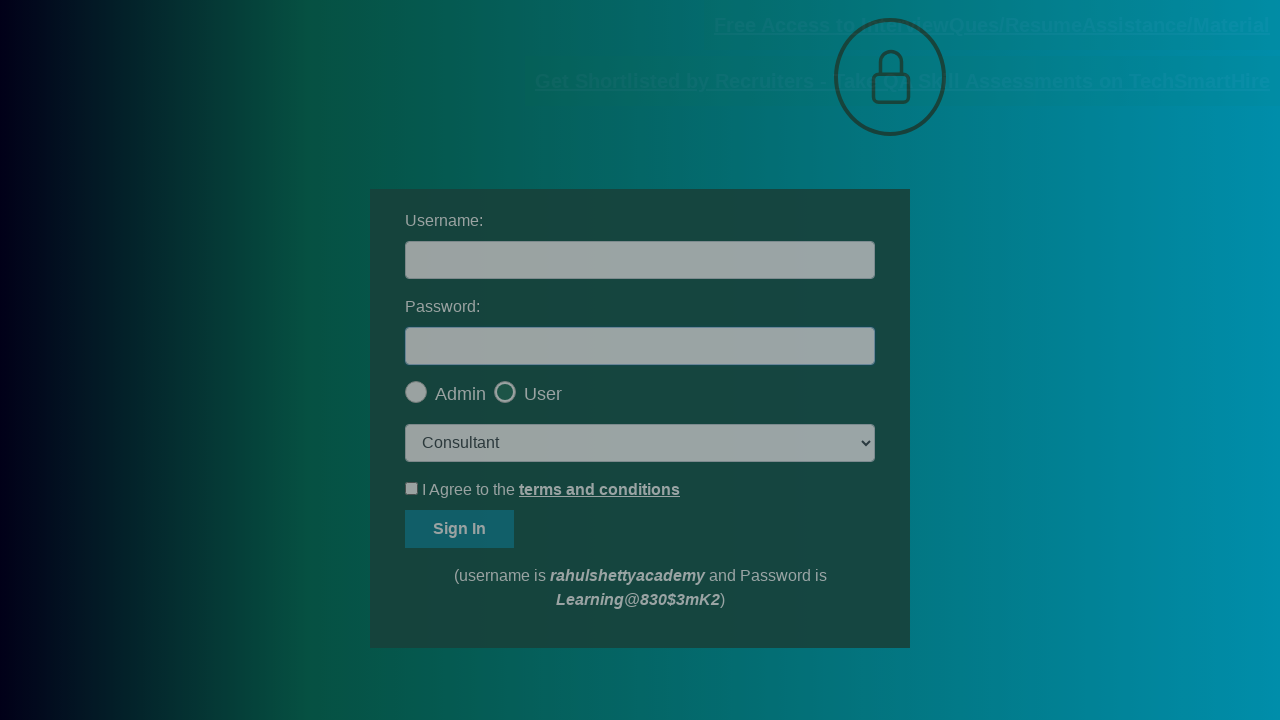

Dismissed the popup by clicking the 'Okay' button at (698, 144) on #okayBtn
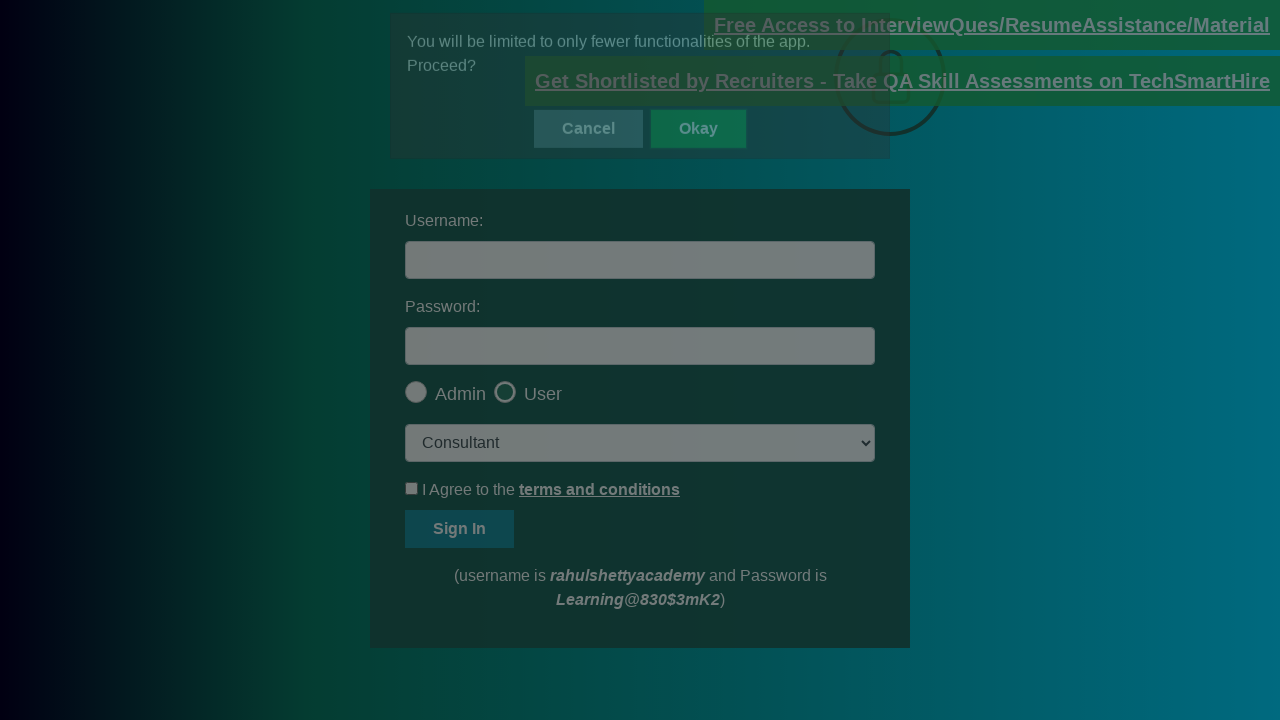

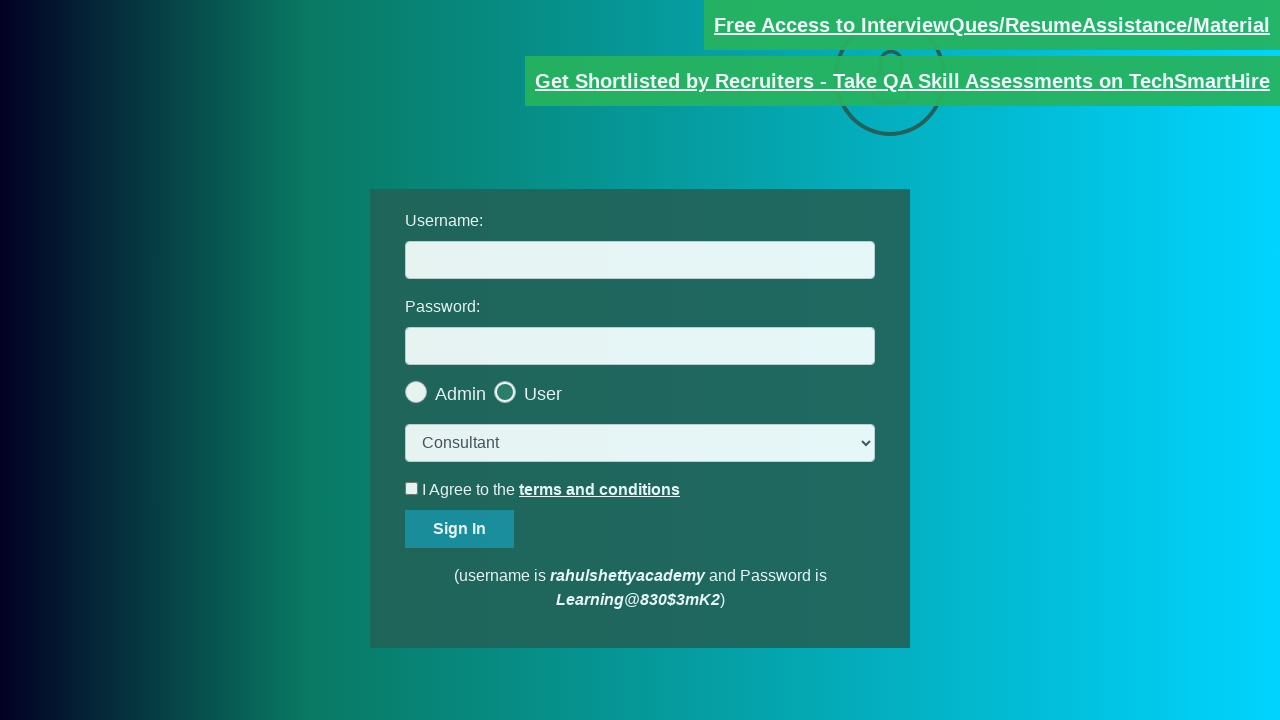